Navigates to a page, clicks on a link with a calculated number text, then fills out a form with personal information and submits it

Starting URL: http://suninjuly.github.io/find_link_text

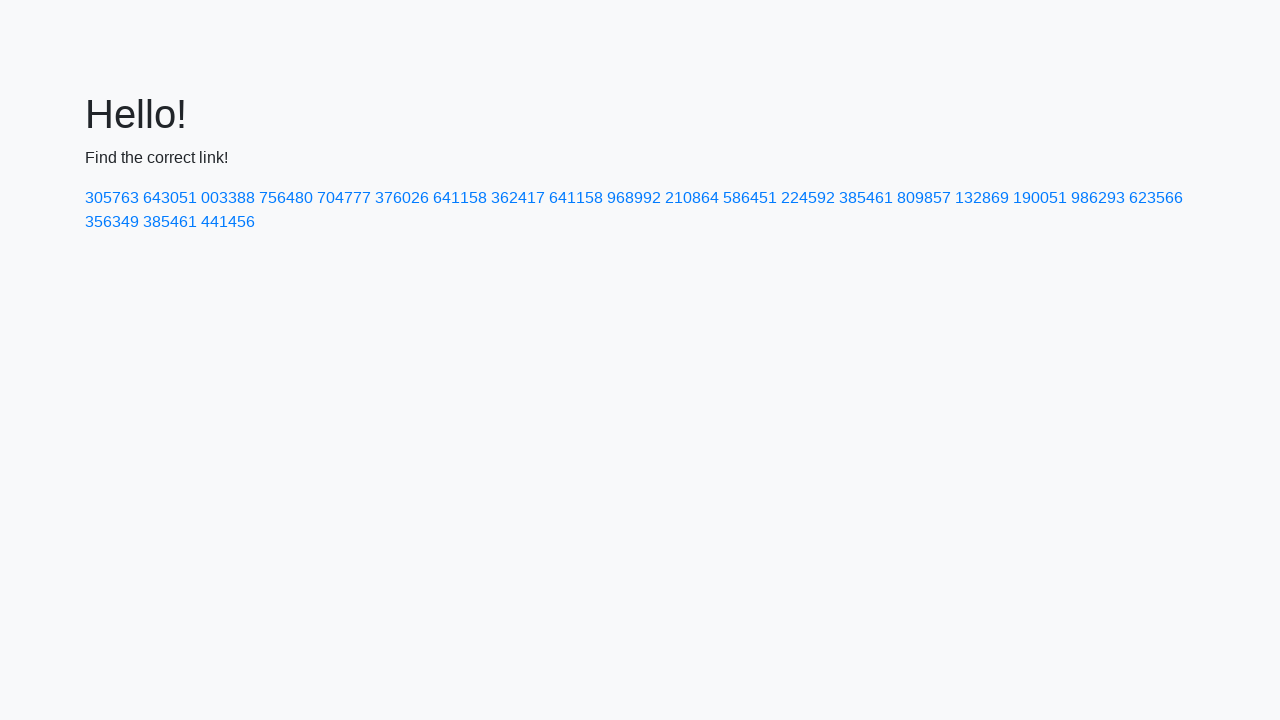

Navigated to starting URL
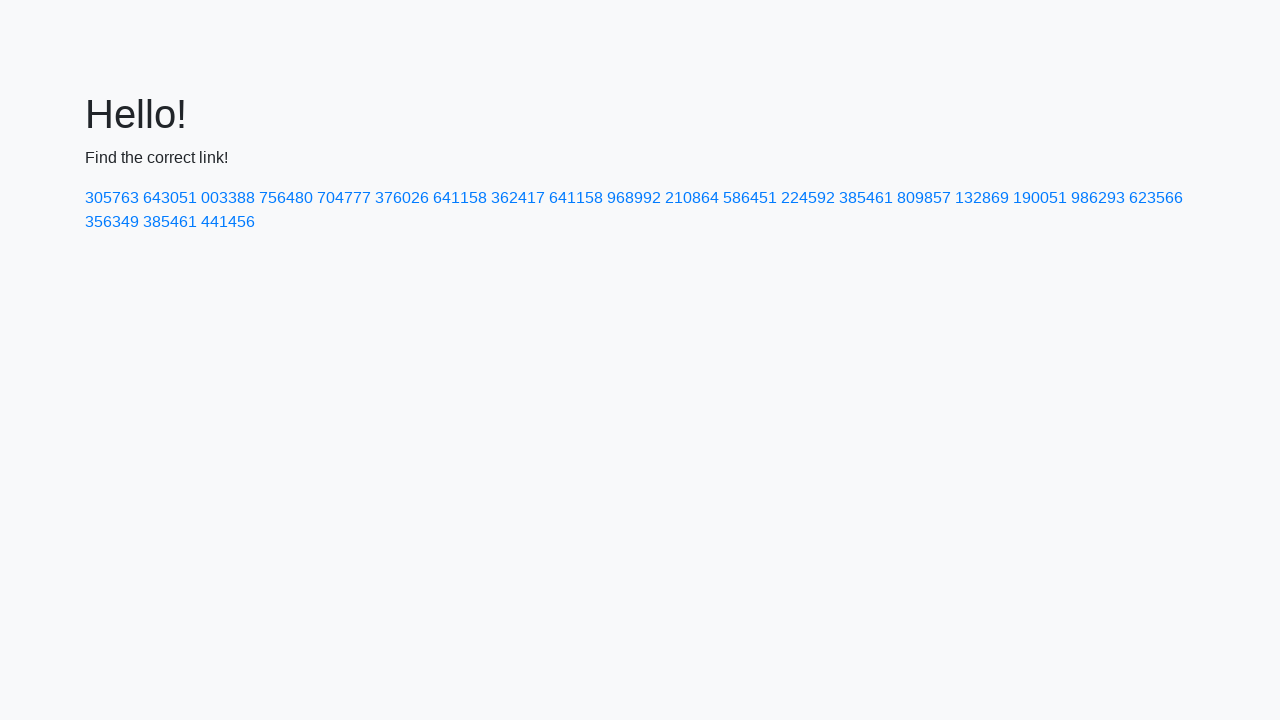

Clicked link with calculated text '224592' at (808, 198) on text=224592
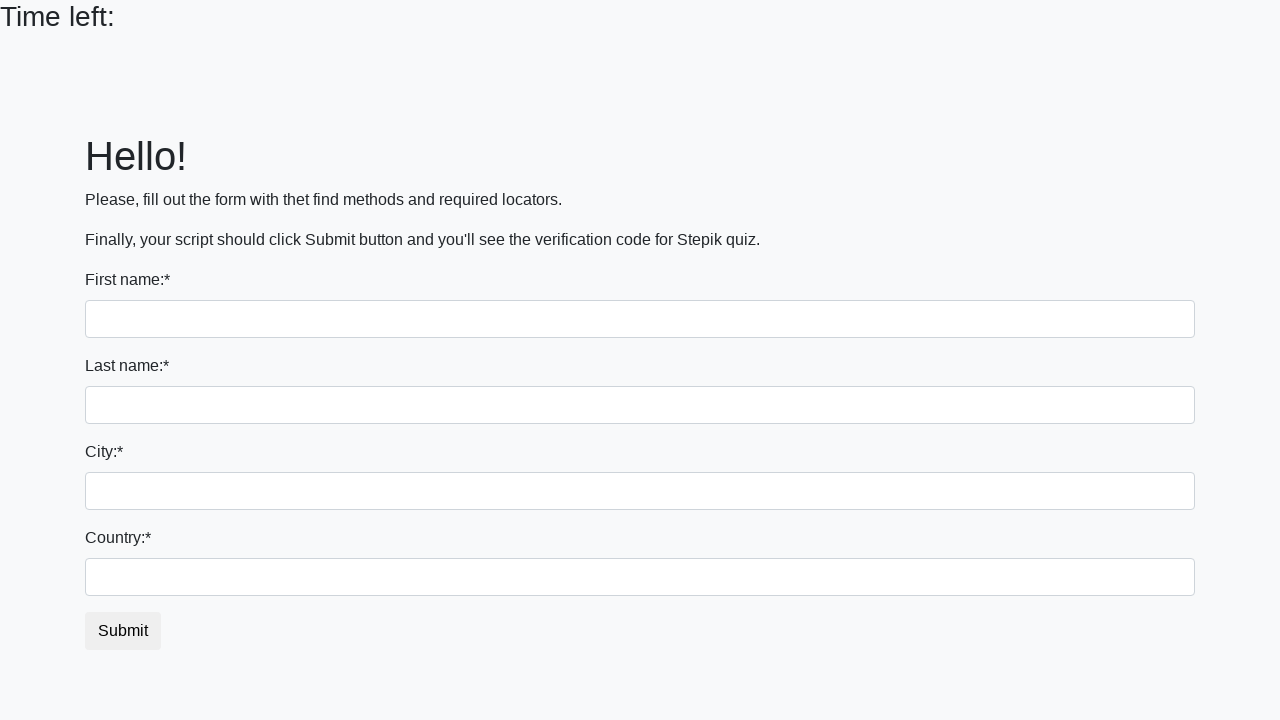

Filled first name field with 'Ruben' on input:first-of-type
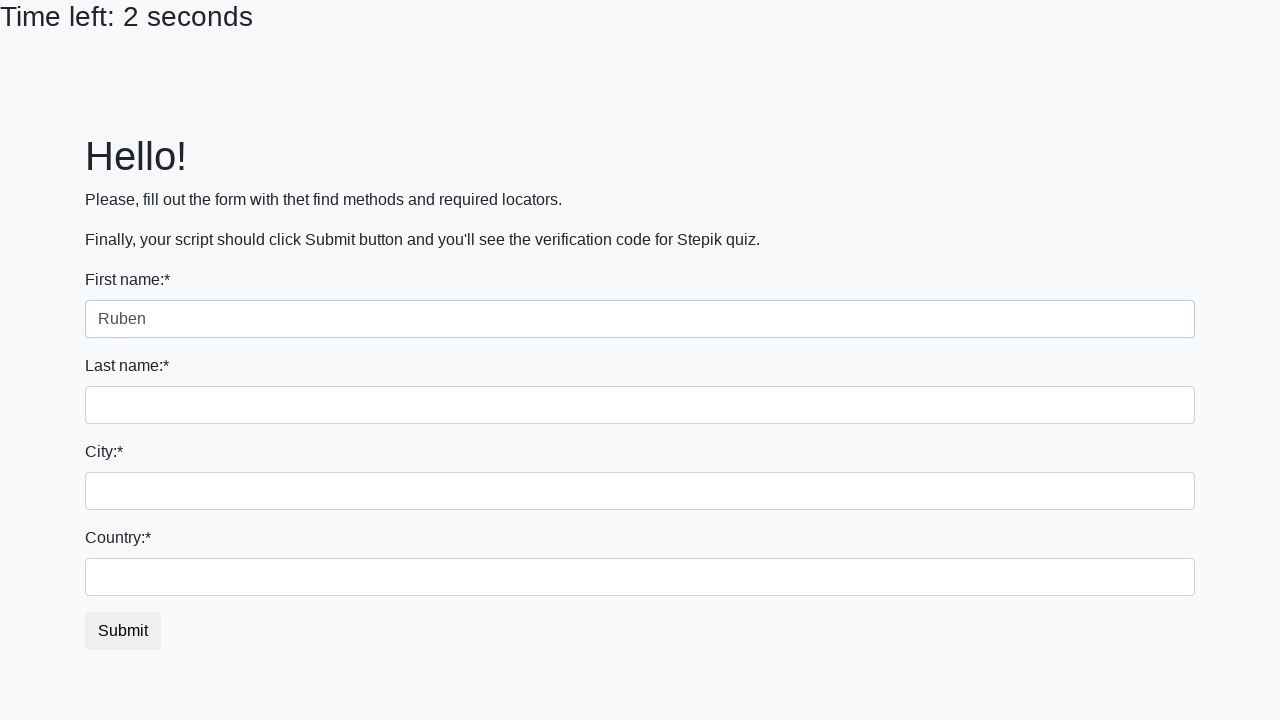

Filled last name field with 'Zurabyan' on input[name='last_name']
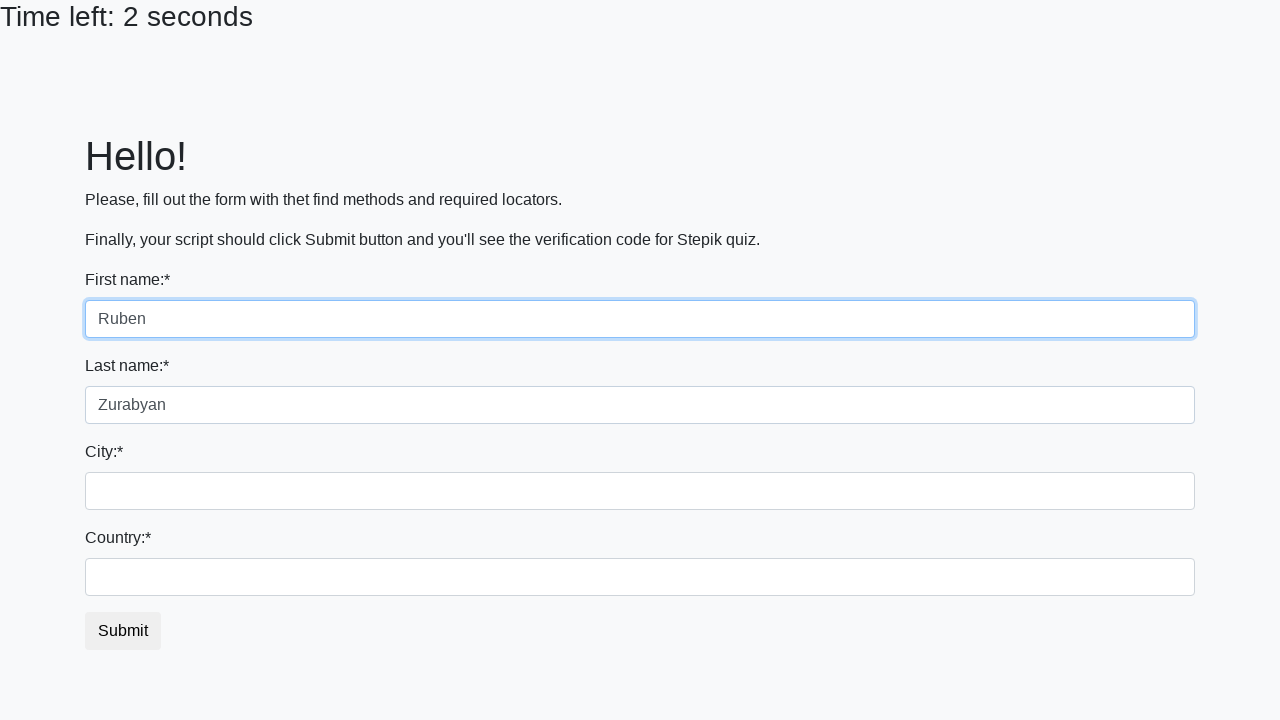

Filled city field with 'Moscow' on .city
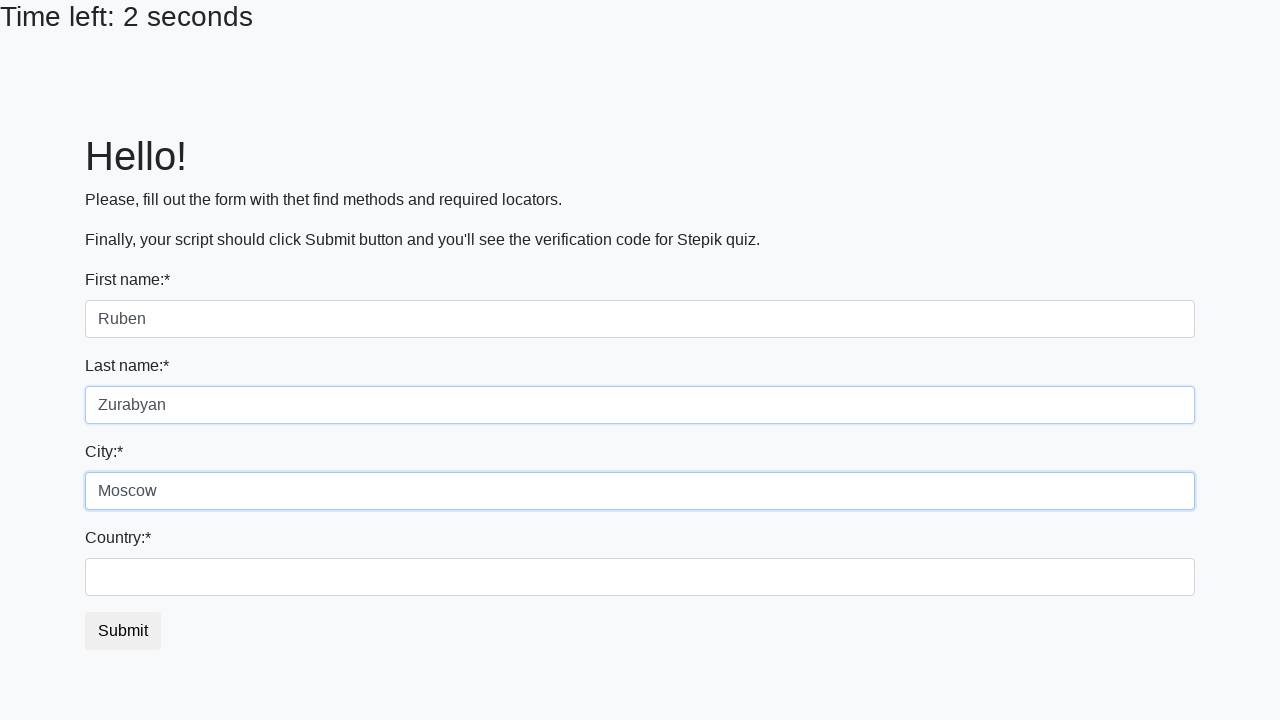

Filled country field with 'Russia' on #country
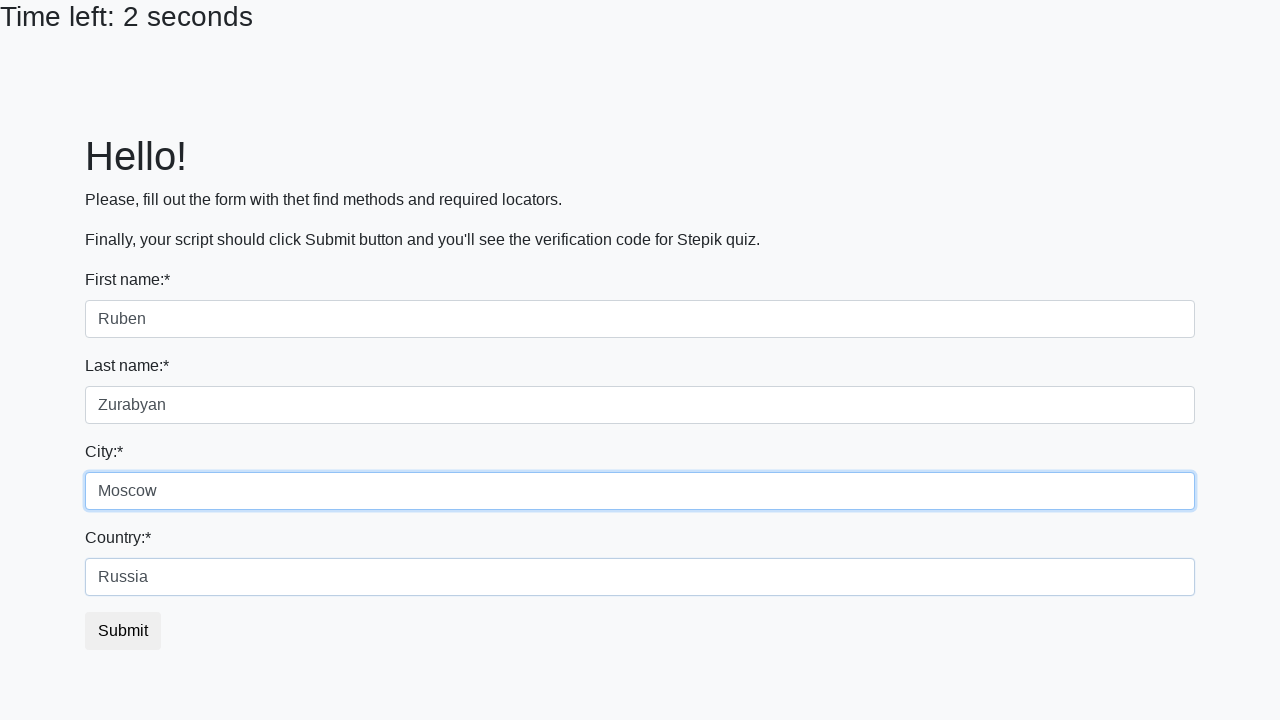

Submitted the form by clicking submit button at (123, 631) on button.btn
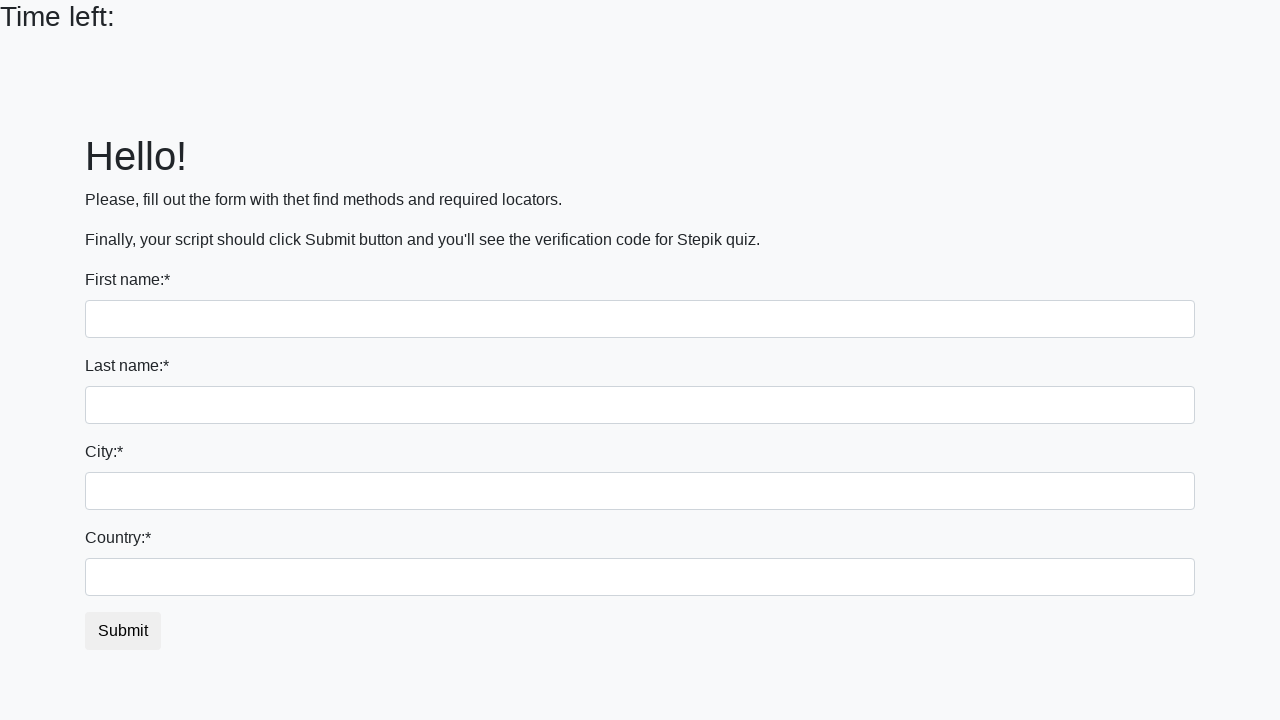

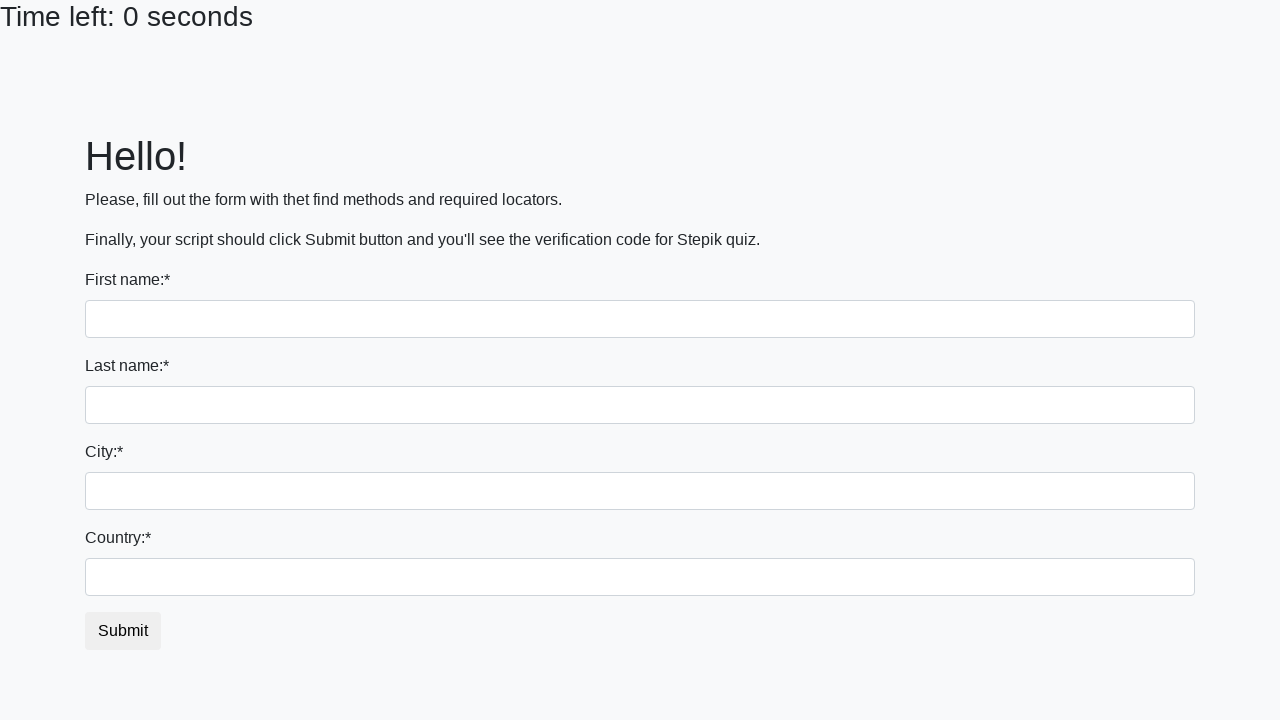